Tests JavaScript Confirm Alert by clicking a button that triggers a confirm dialog, dismissing it, and verifying the cancel result message

Starting URL: https://automationfc.github.io/basic-form/index.html

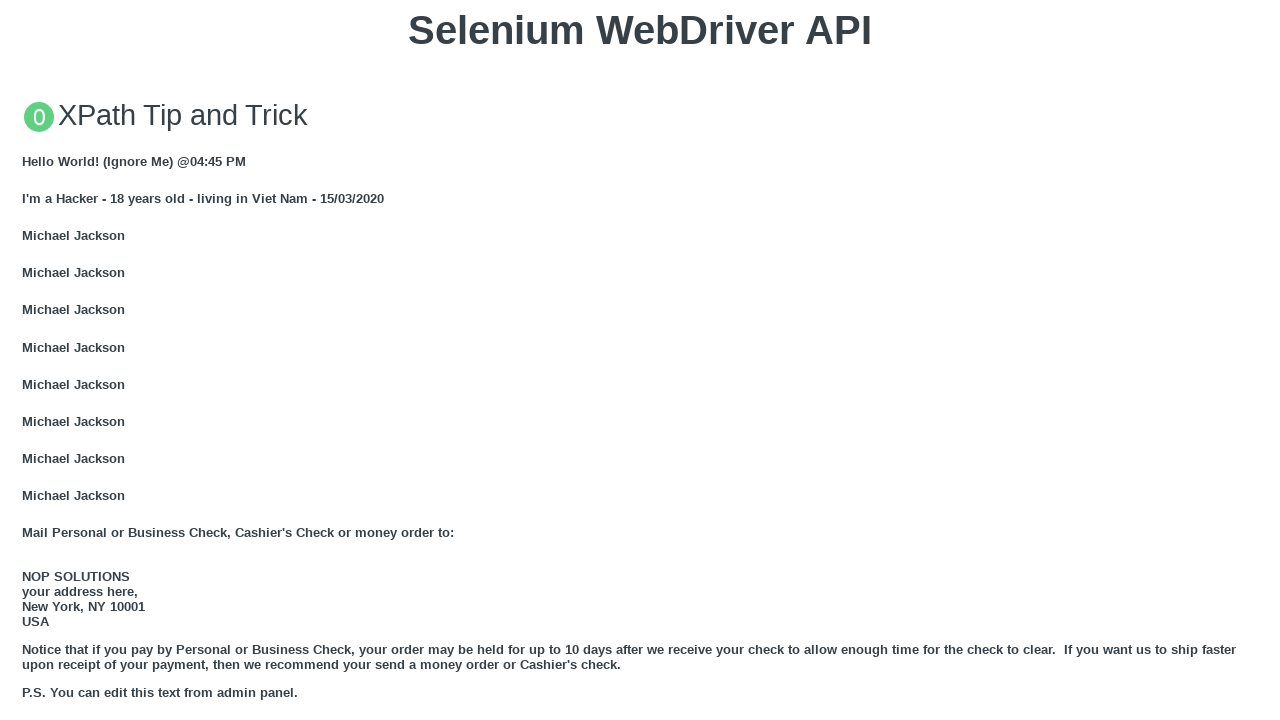

Set up dialog handler to dismiss confirm alert
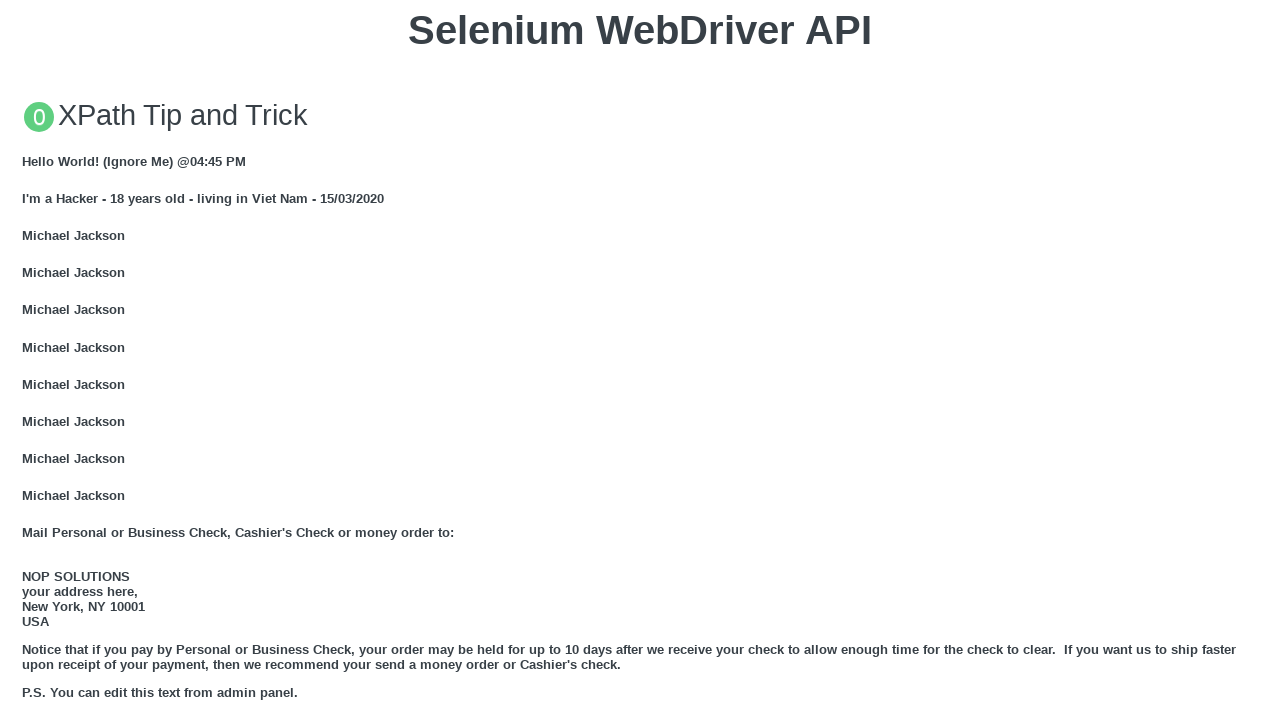

Clicked button to trigger JavaScript Confirm dialog at (640, 360) on xpath=//button[text()='Click for JS Confirm']
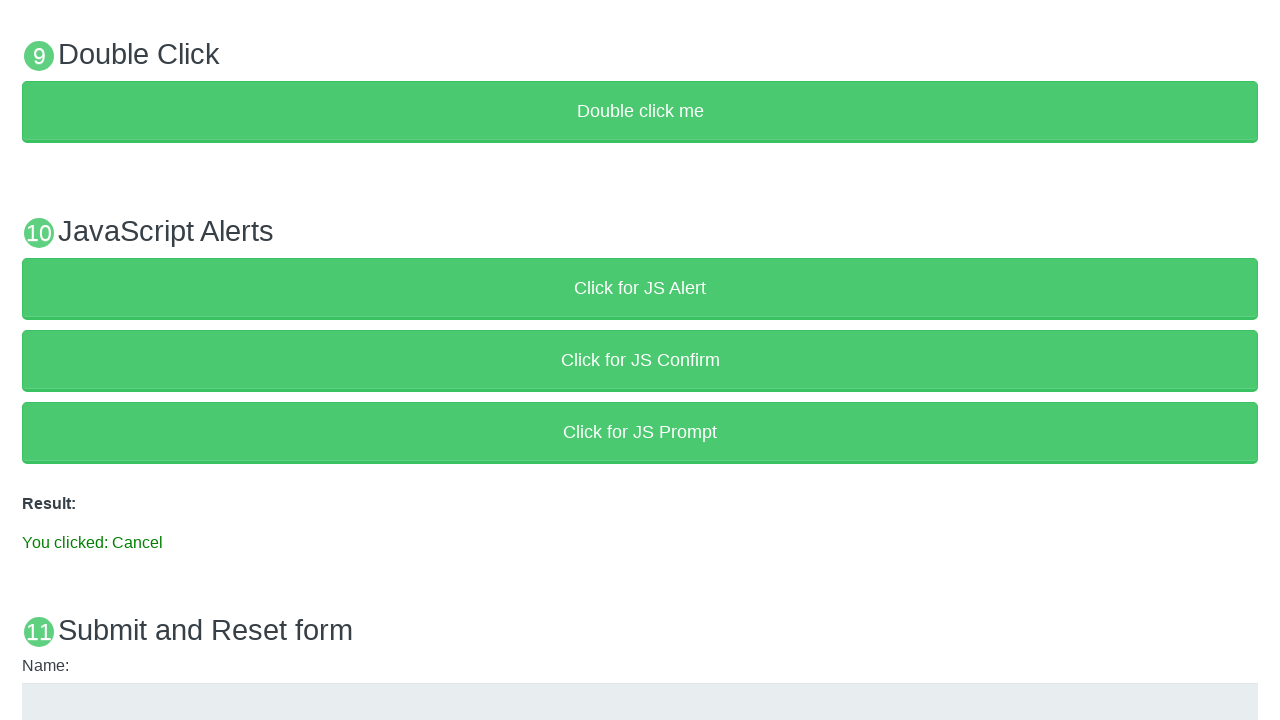

Waited for result message element to appear
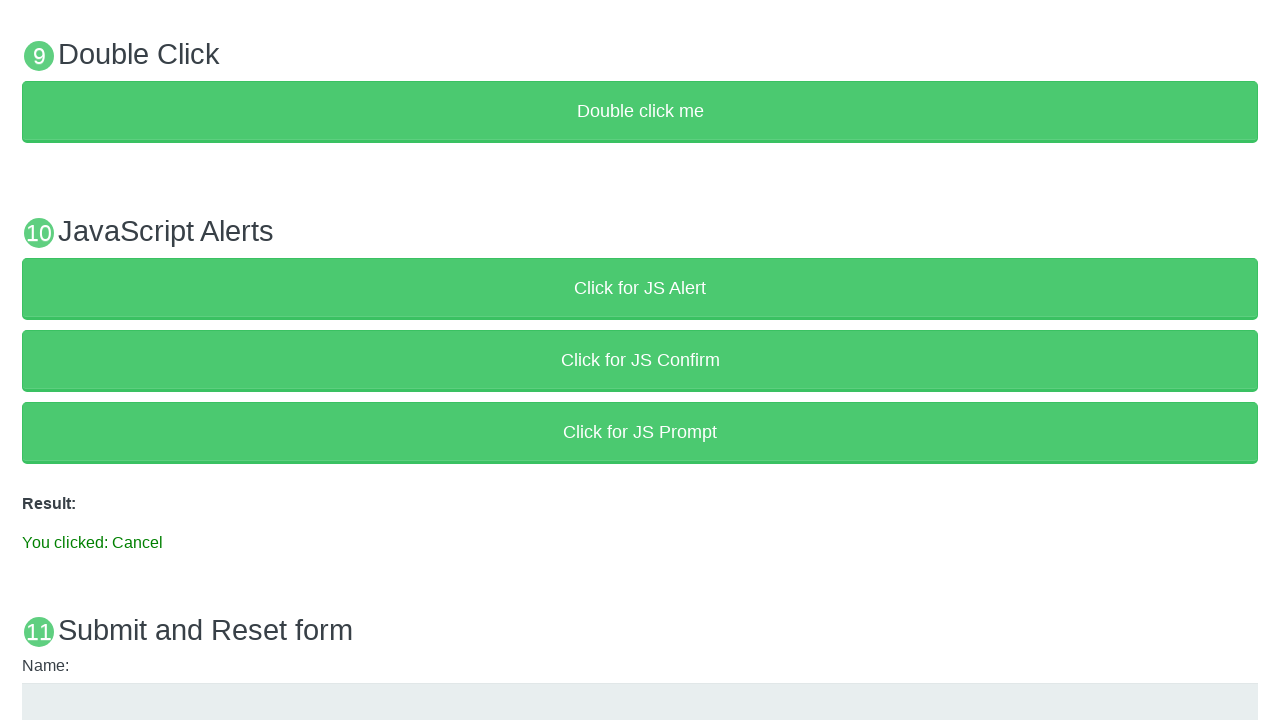

Retrieved result message text content
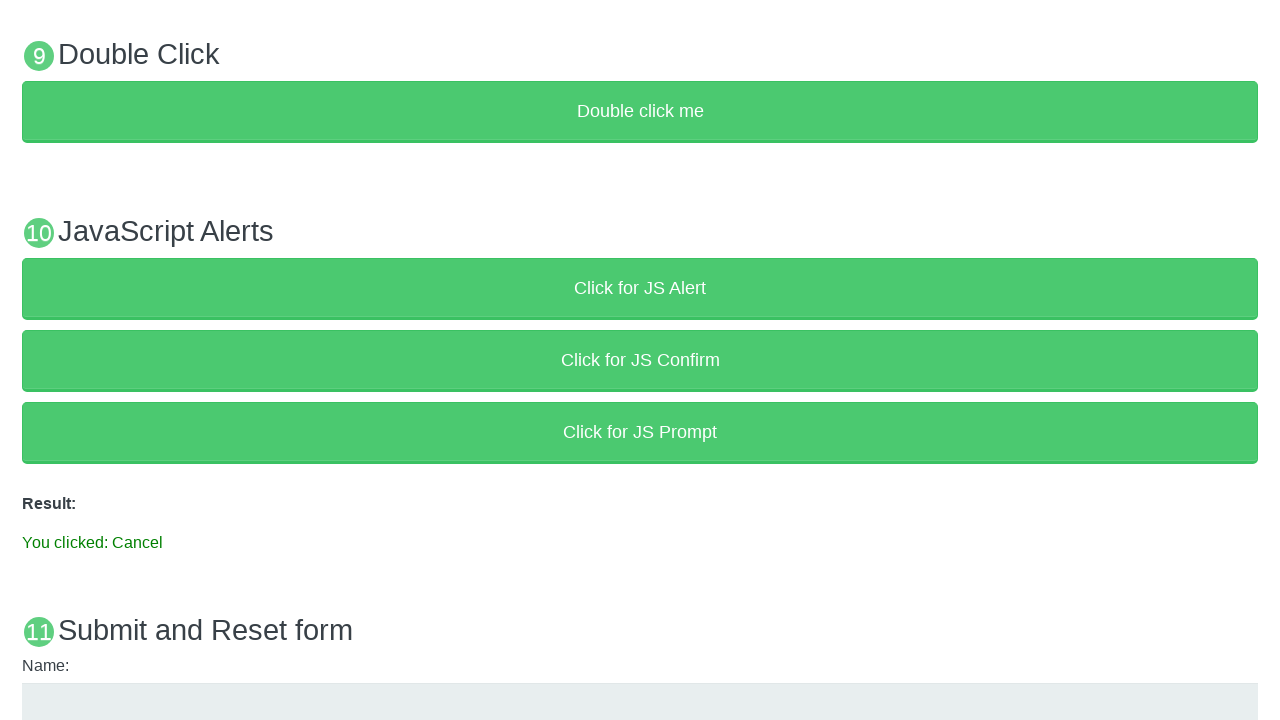

Verified result message equals 'You clicked: Cancel'
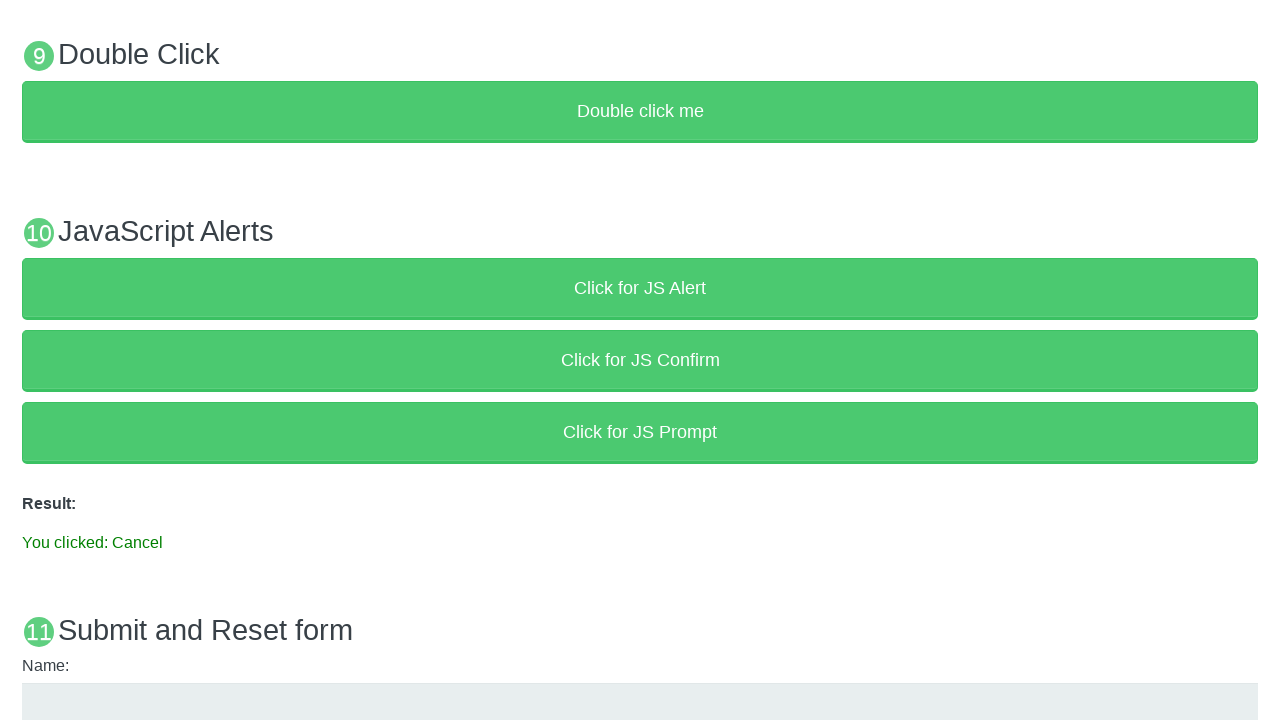

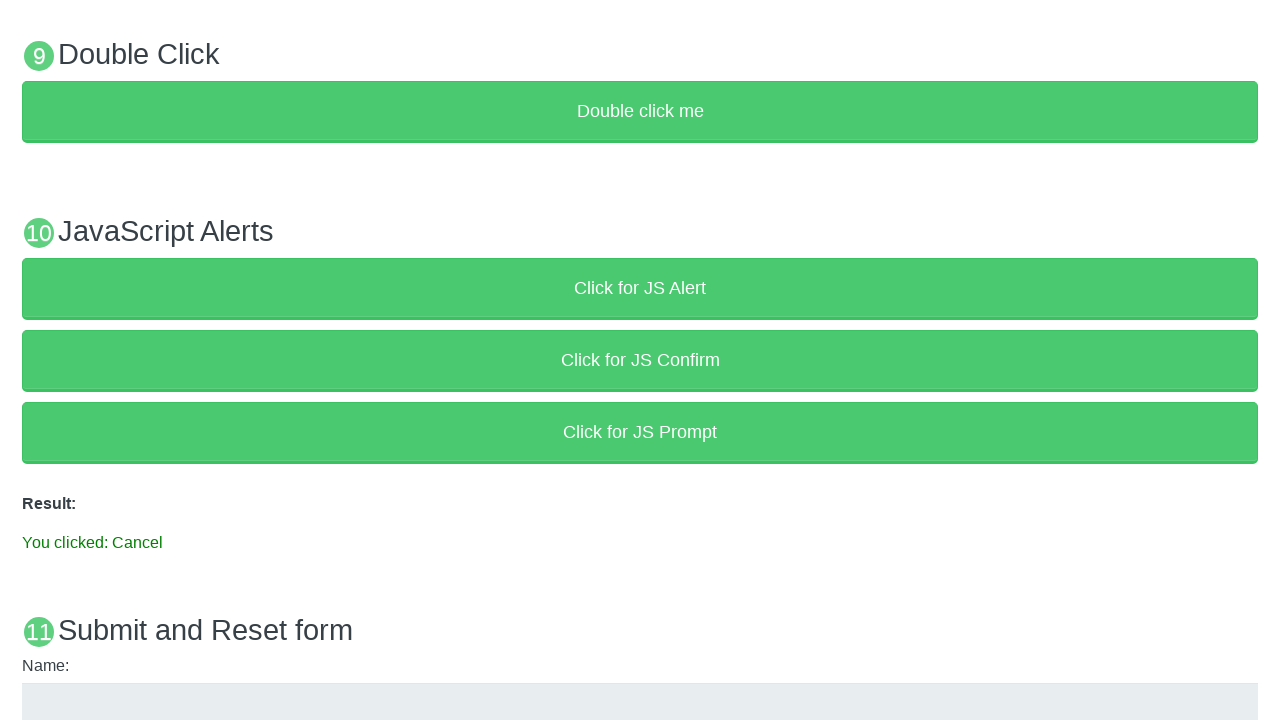